Tests Walmart homepage by verifying the current URL matches the expected URL

Starting URL: https://www.walmart.com/

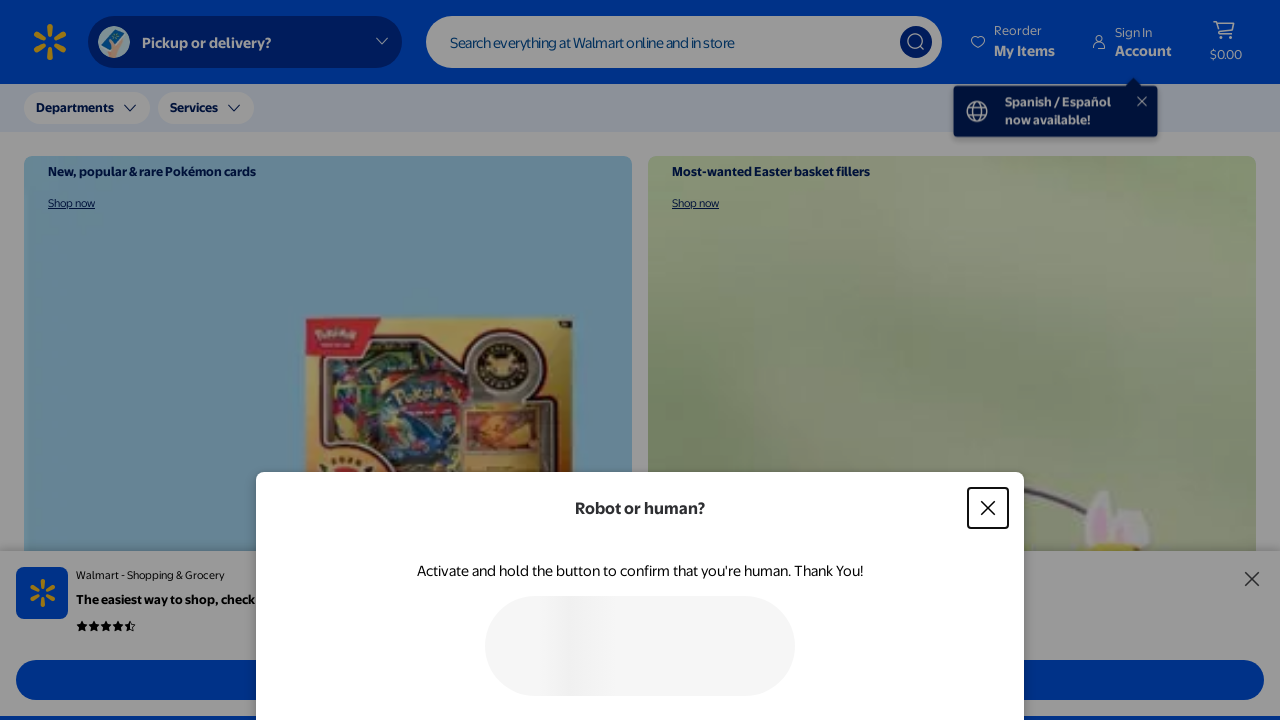

Verified current URL matches expected Walmart homepage URL
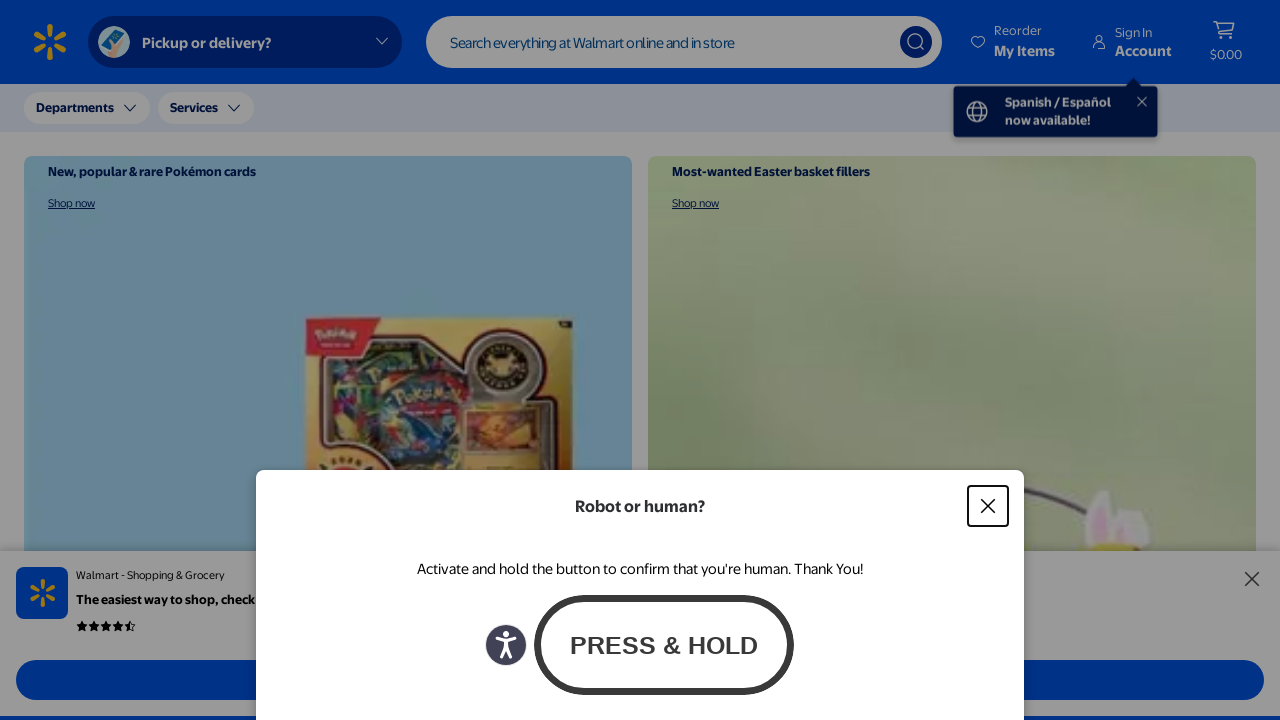

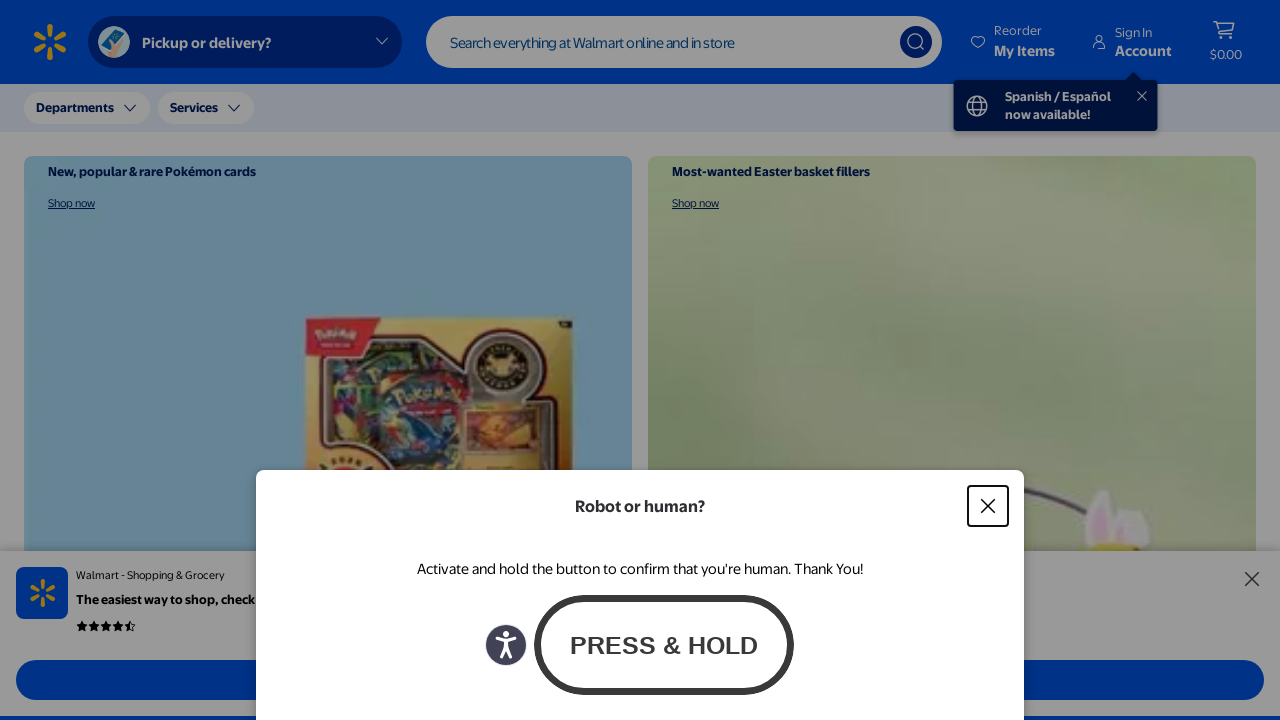